Navigates to an online grocery store and adds specific vegetables (Cucumber, Beetroot, Tomato) to the cart by searching through product names and clicking their Add to Cart buttons

Starting URL: https://rahulshettyacademy.com/seleniumPractise/#/

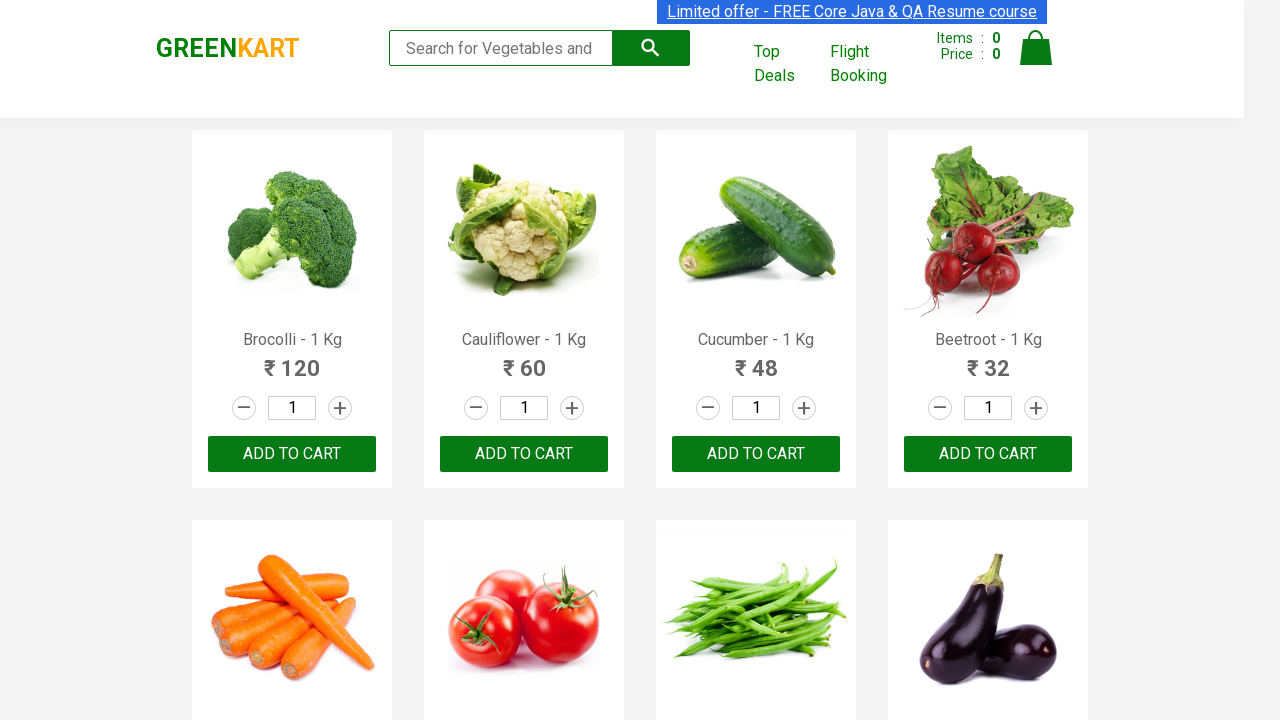

Located all product name elements on the grocery store page
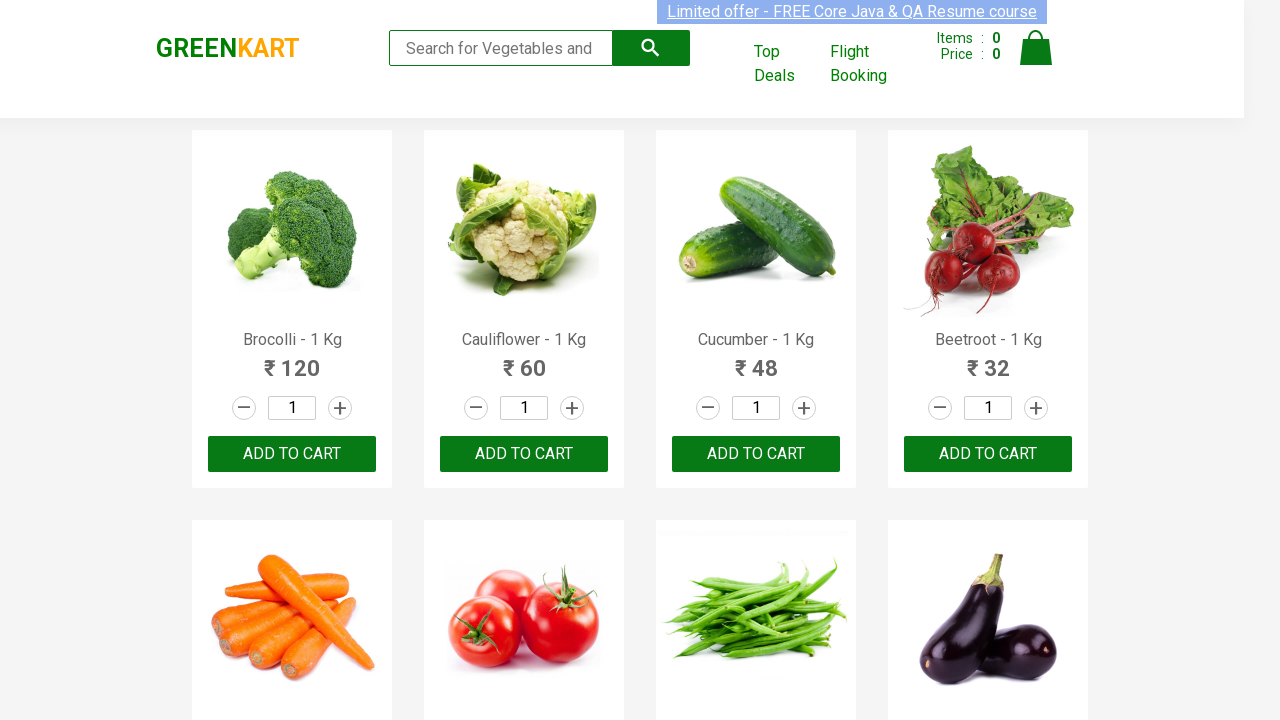

Retrieved product name: Brocolli
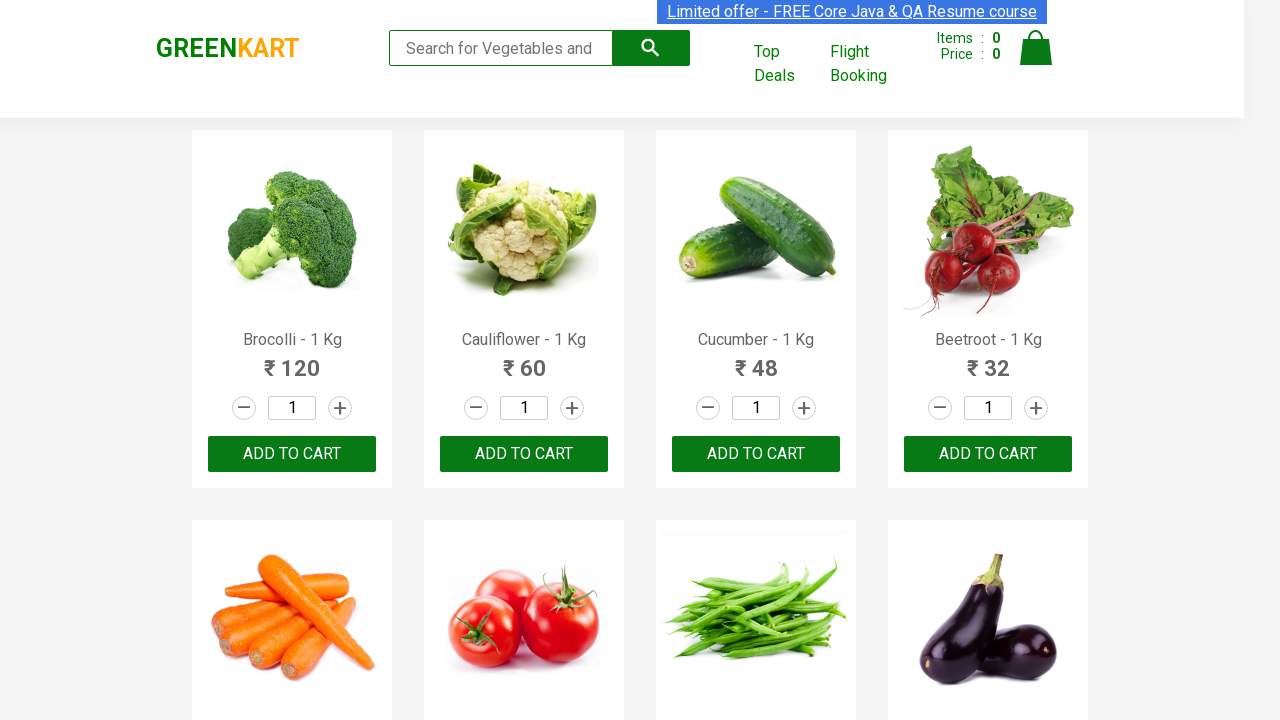

Retrieved product name: Cauliflower
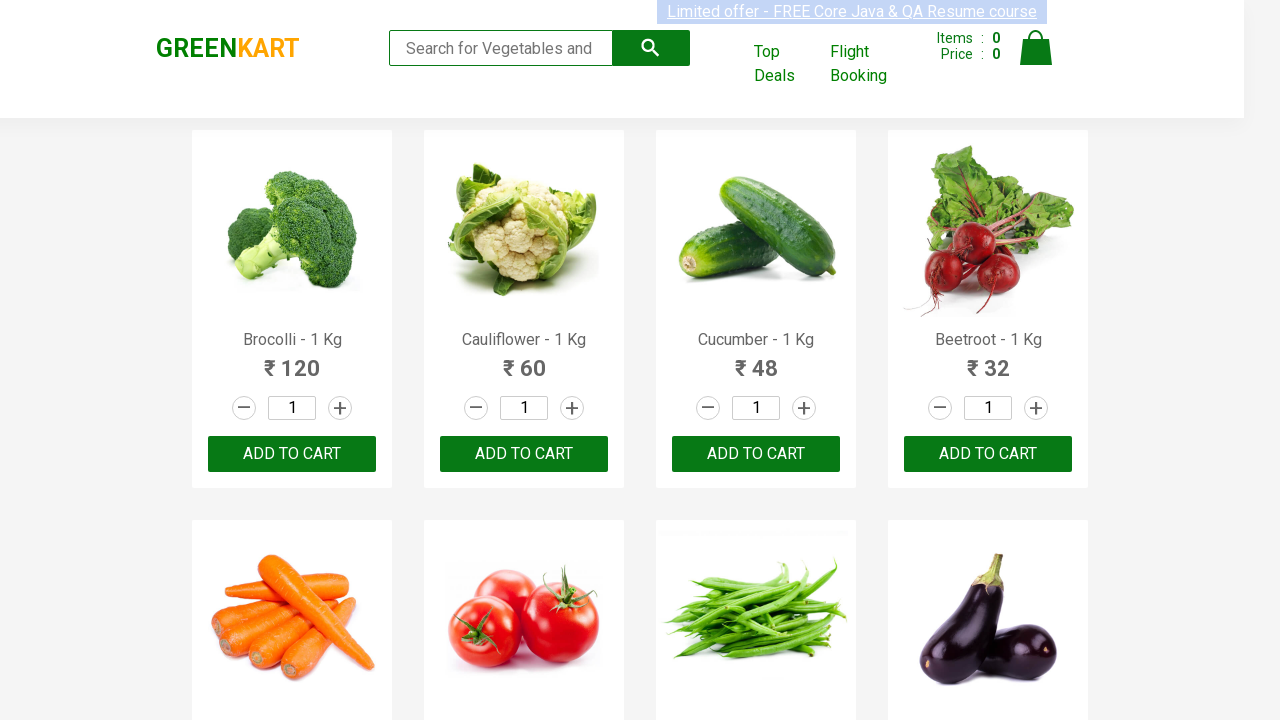

Retrieved product name: Cucumber
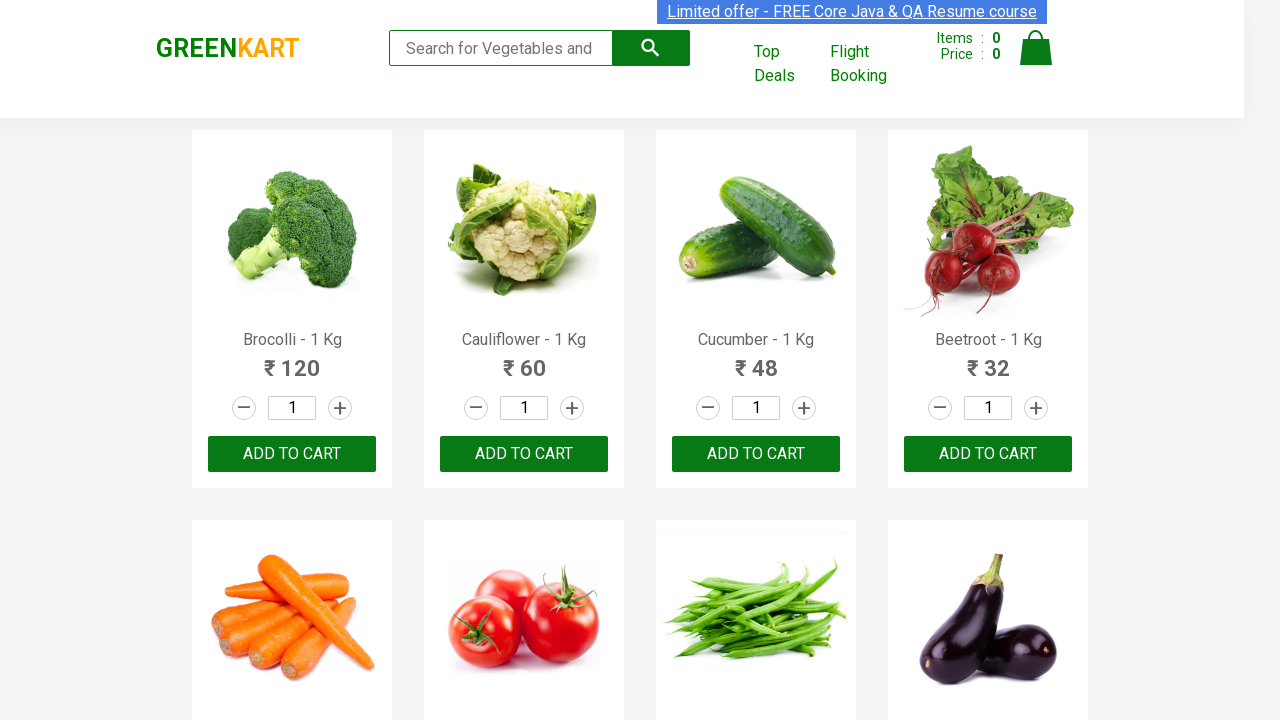

Clicked 'Add to Cart' button for Cucumber at (756, 454) on xpath=//div[@class='product-action']/button >> nth=2
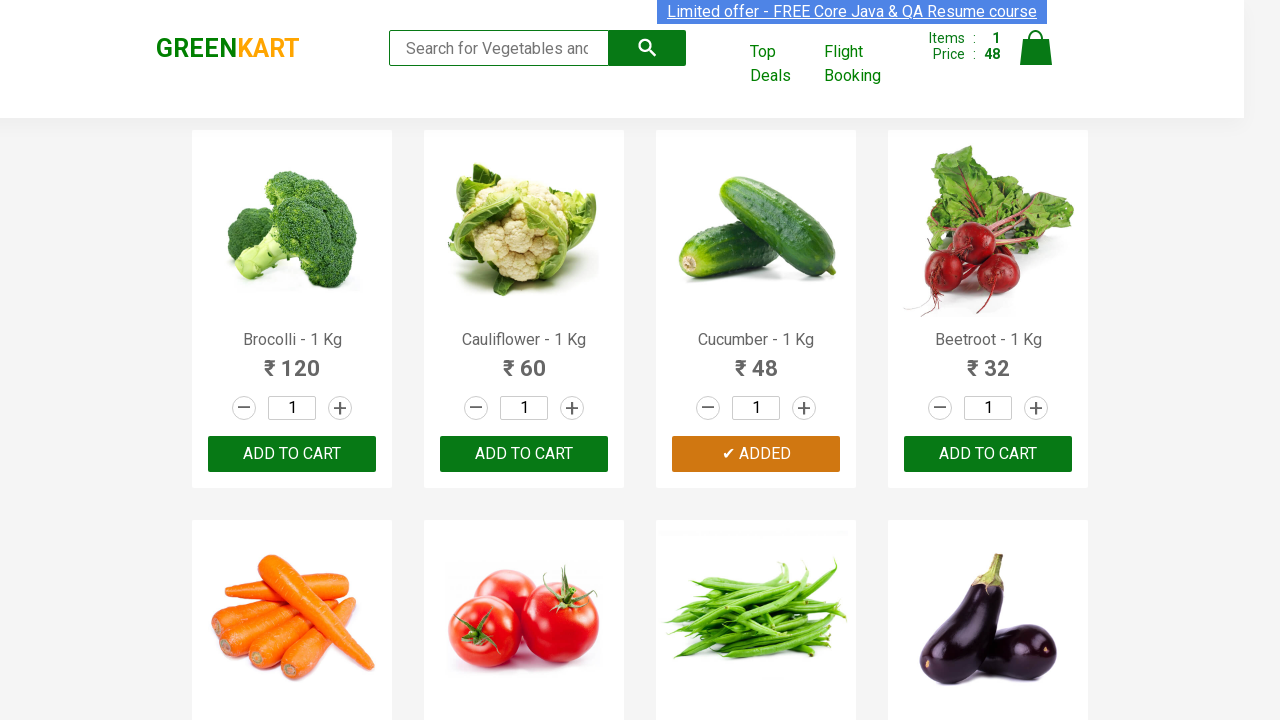

Retrieved product name: Beetroot
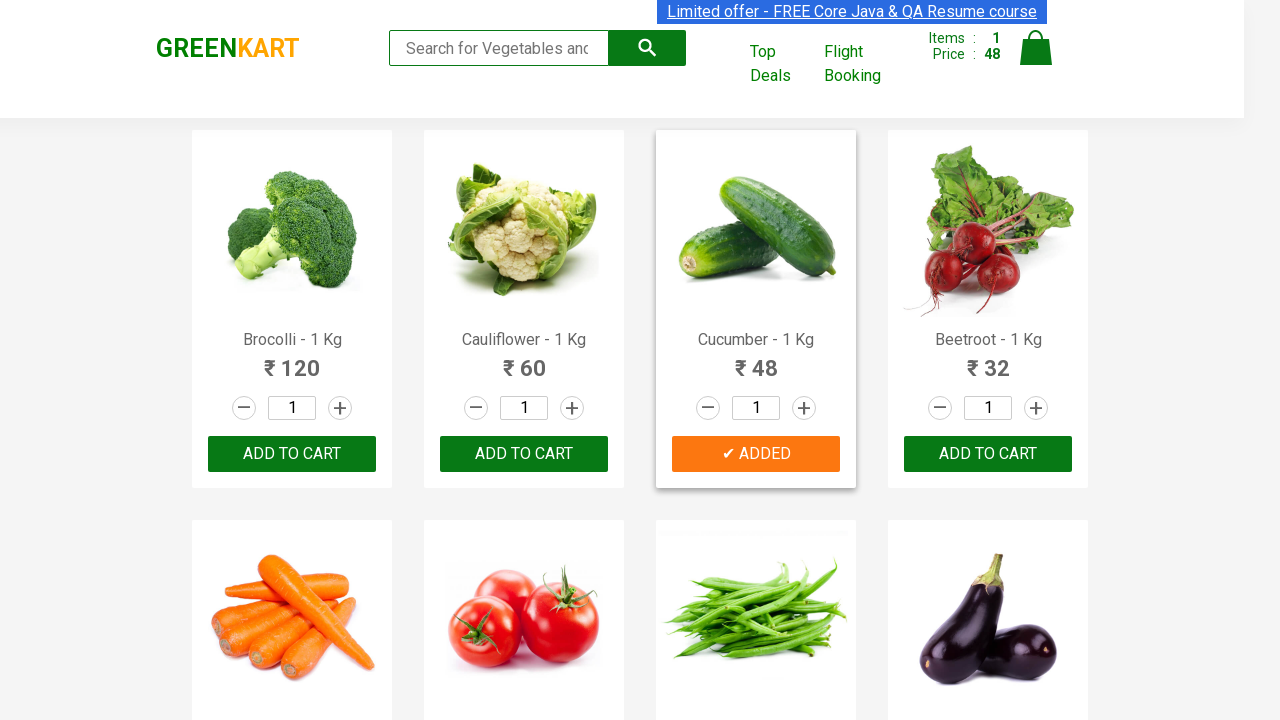

Clicked 'Add to Cart' button for Beetroot at (988, 454) on xpath=//div[@class='product-action']/button >> nth=3
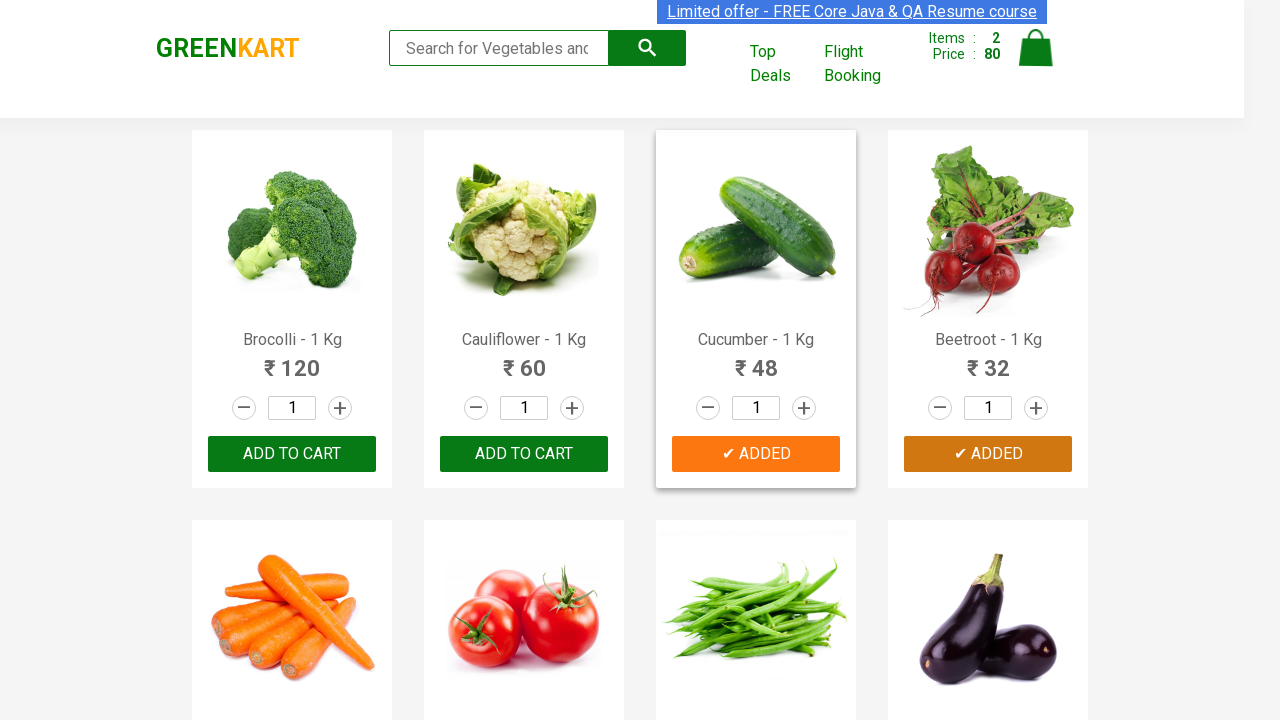

Retrieved product name: Carrot
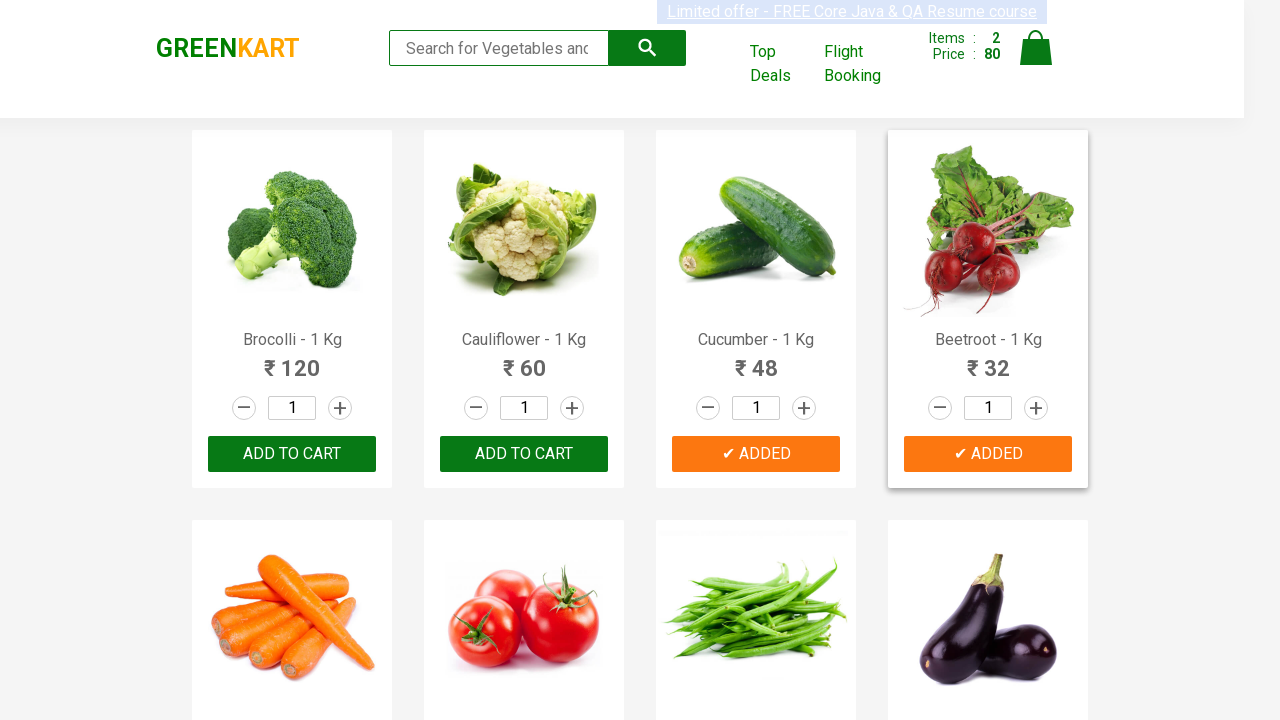

Retrieved product name: Tomato
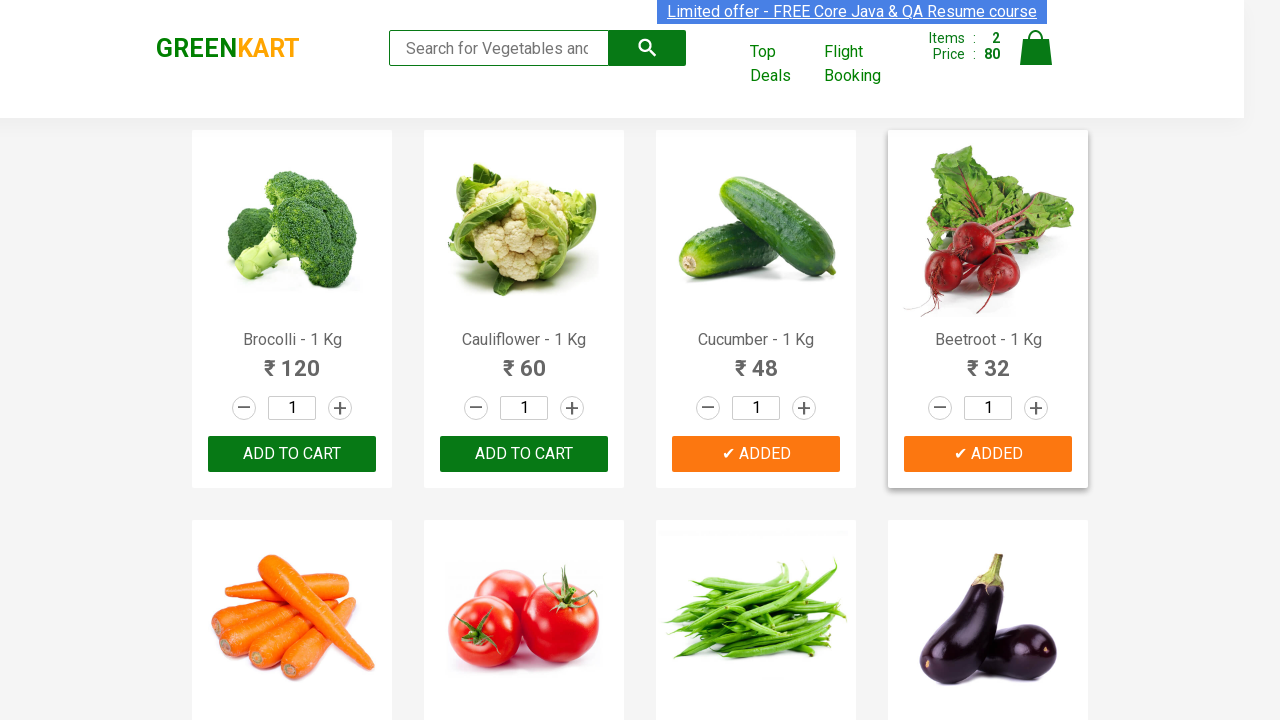

Clicked 'Add to Cart' button for Tomato at (524, 360) on xpath=//div[@class='product-action']/button >> nth=5
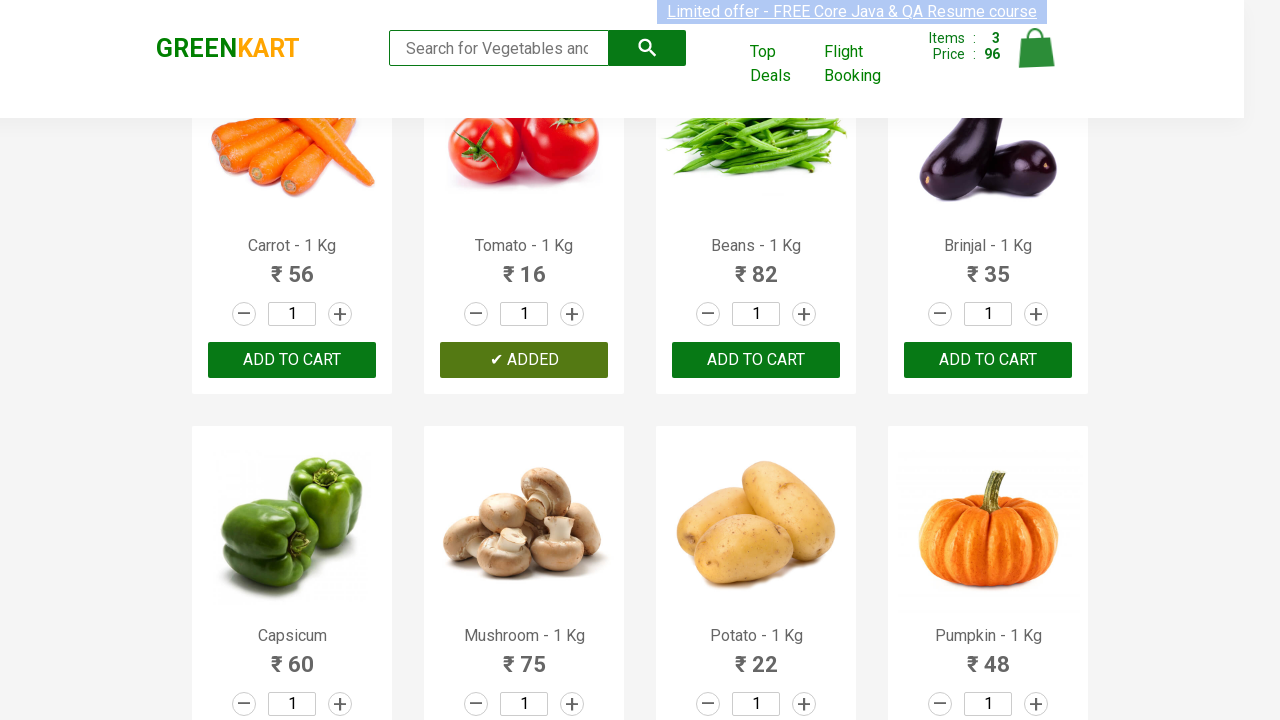

Successfully added all 3 items to cart
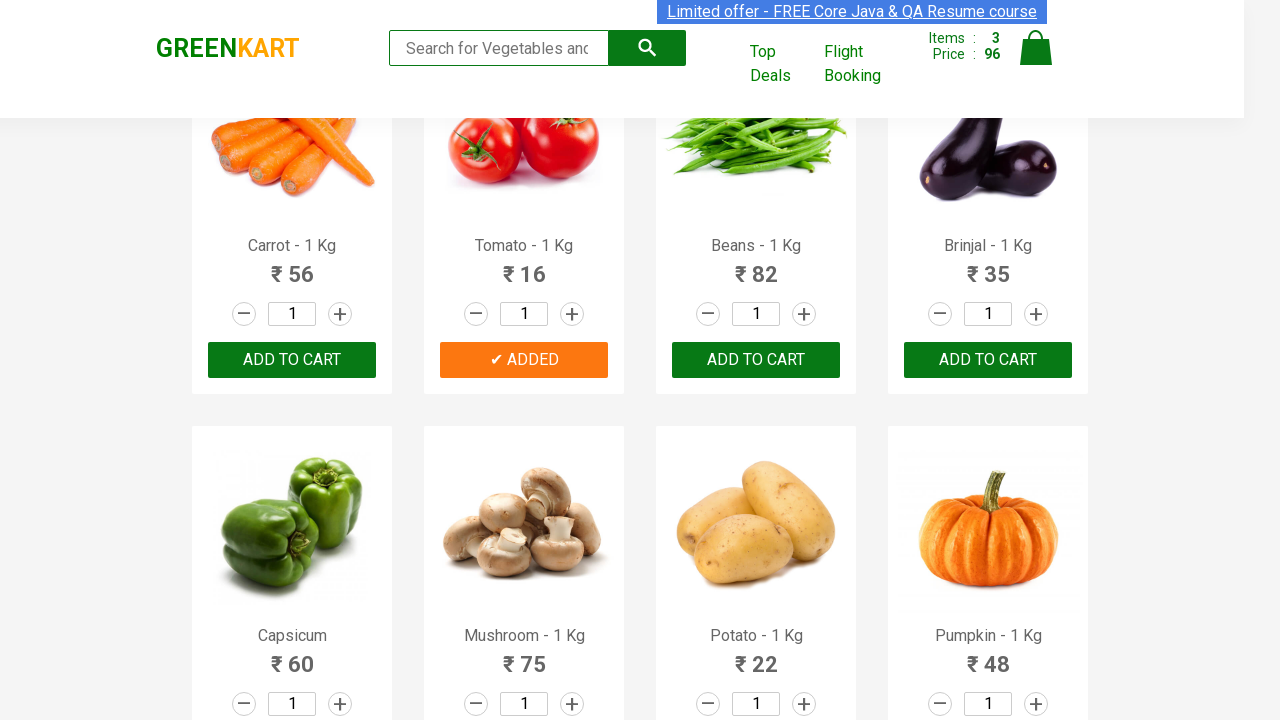

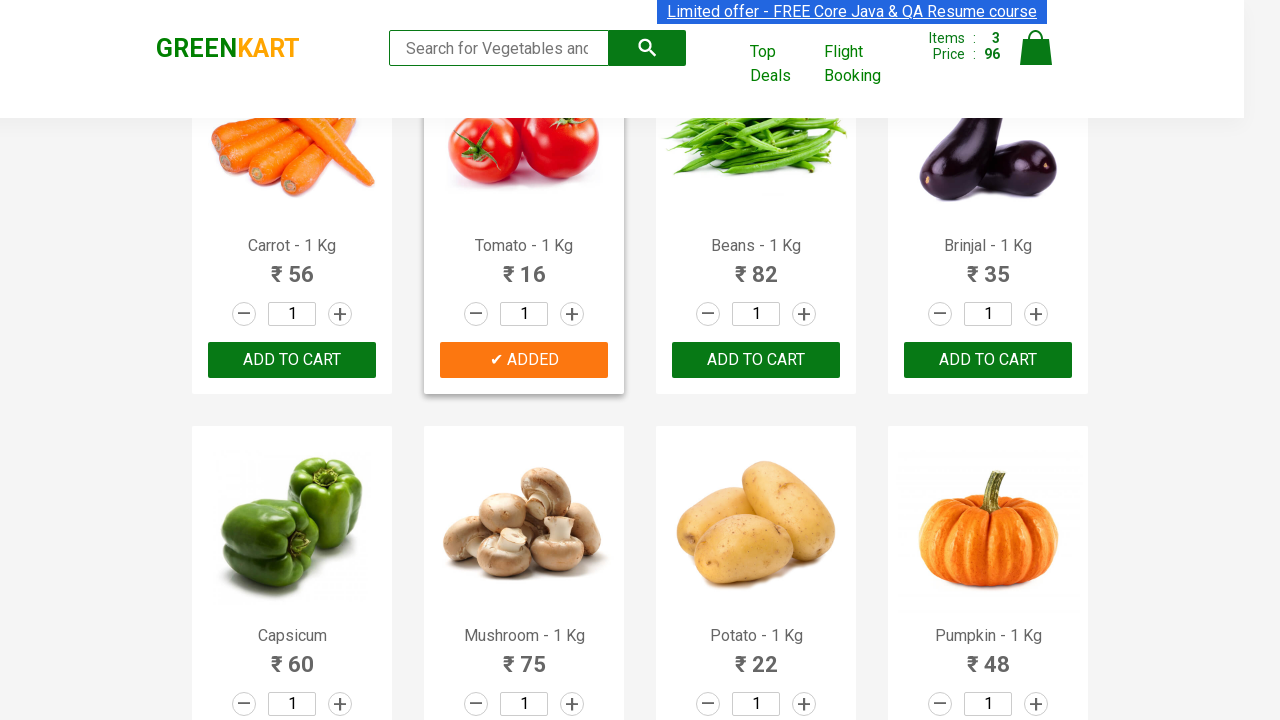